Tests window switching by clicking a link that opens a new window, switching to it, verifying the title, closing it, and switching back to the original window

Starting URL: http://sahitest.com/demo/index.htm

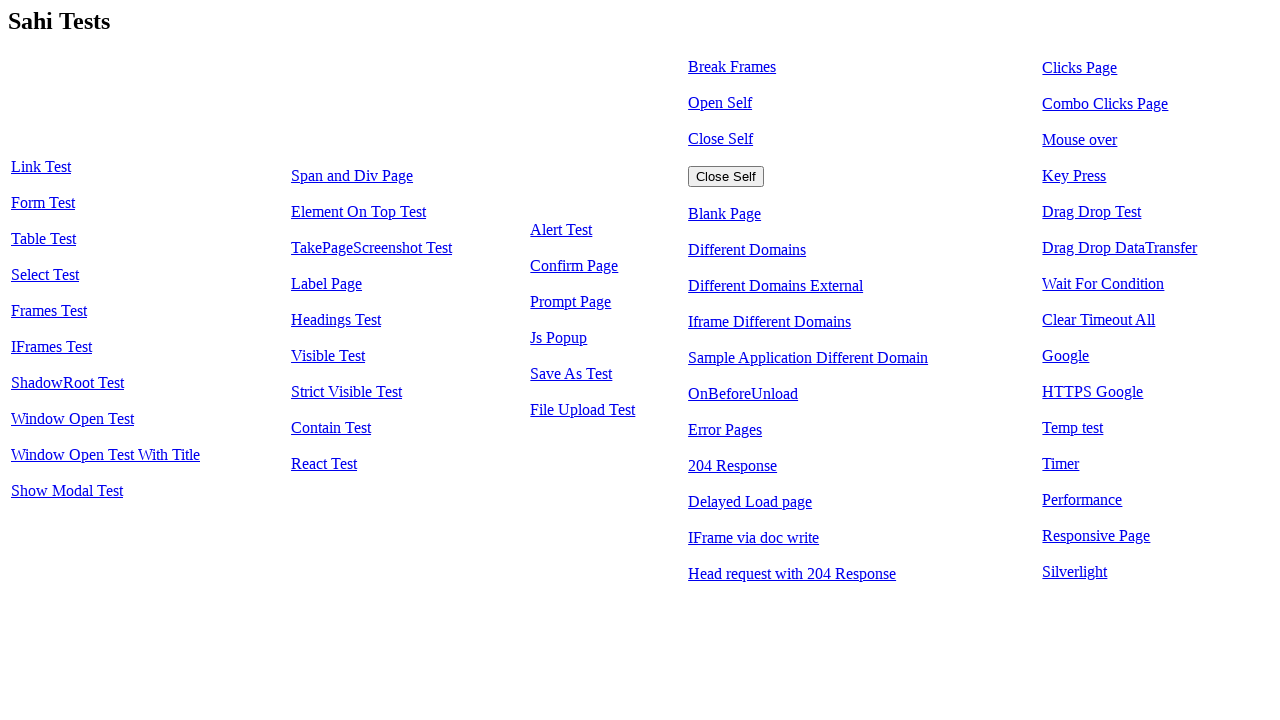

Clicked 'Window Open Test With Title' link to open new window at (106, 455) on text=Window Open Test With Title
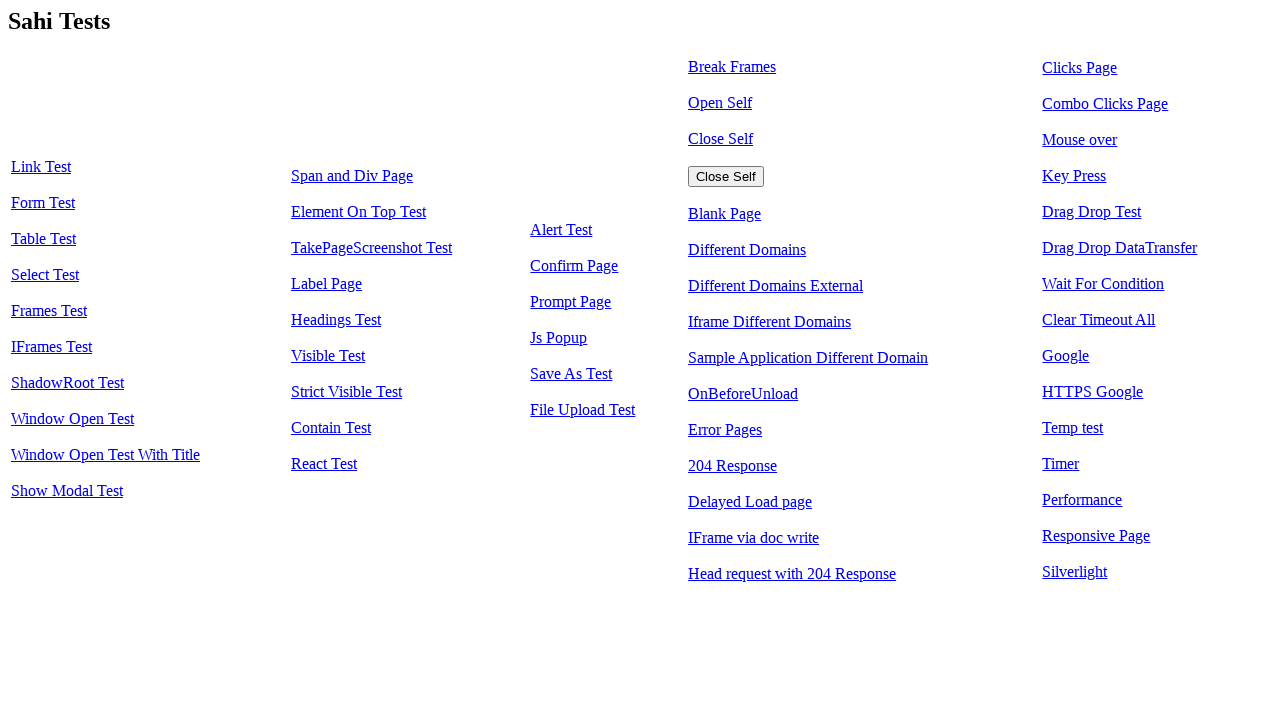

New window opened and page object captured
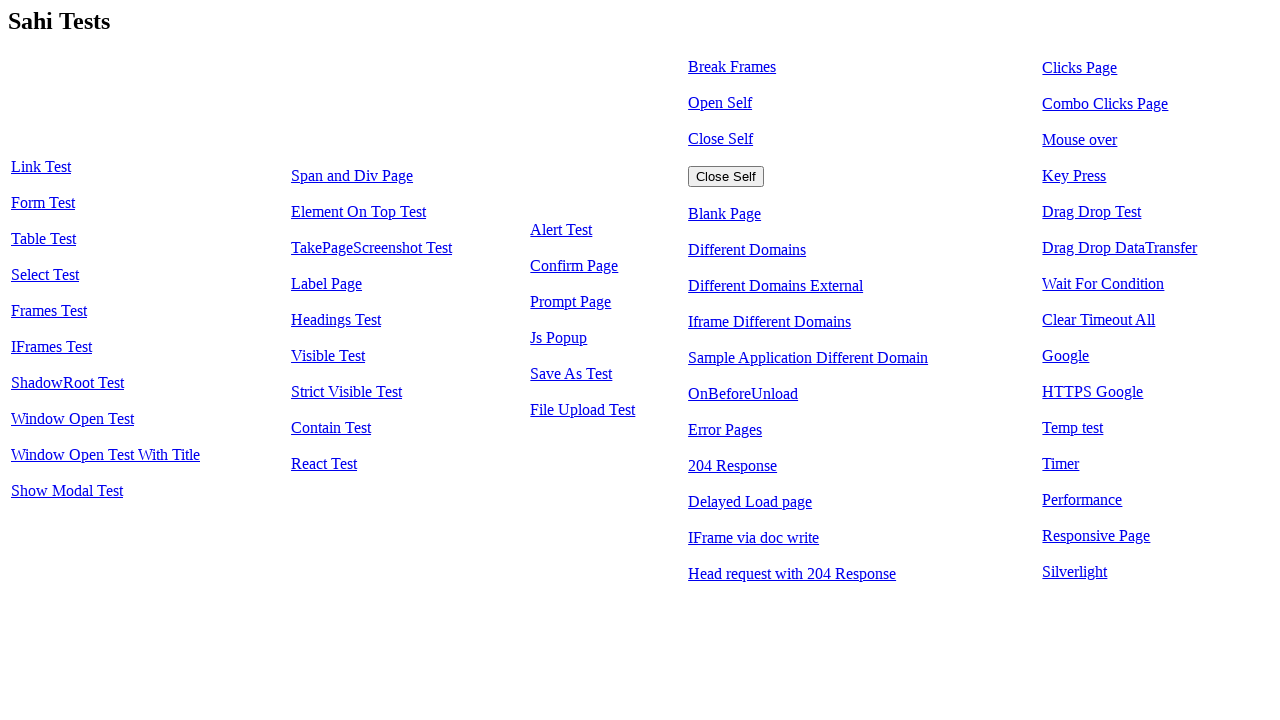

New page finished loading
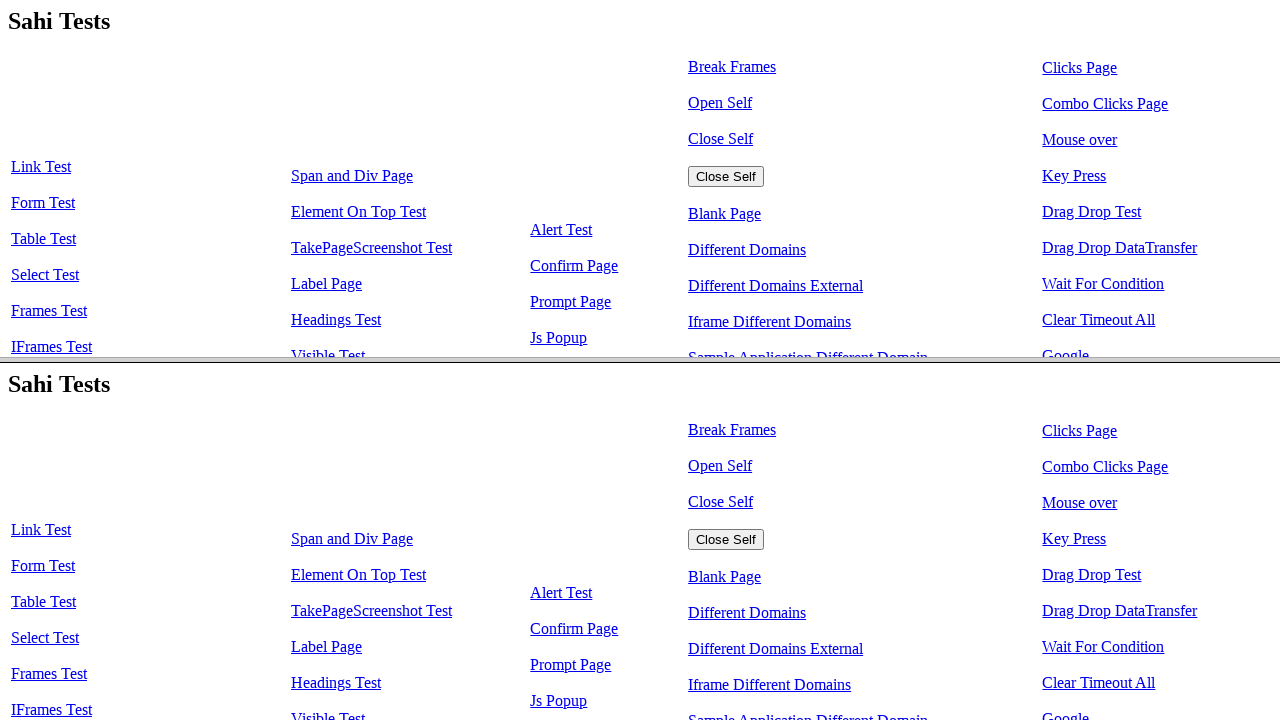

Captured new page title: With Title
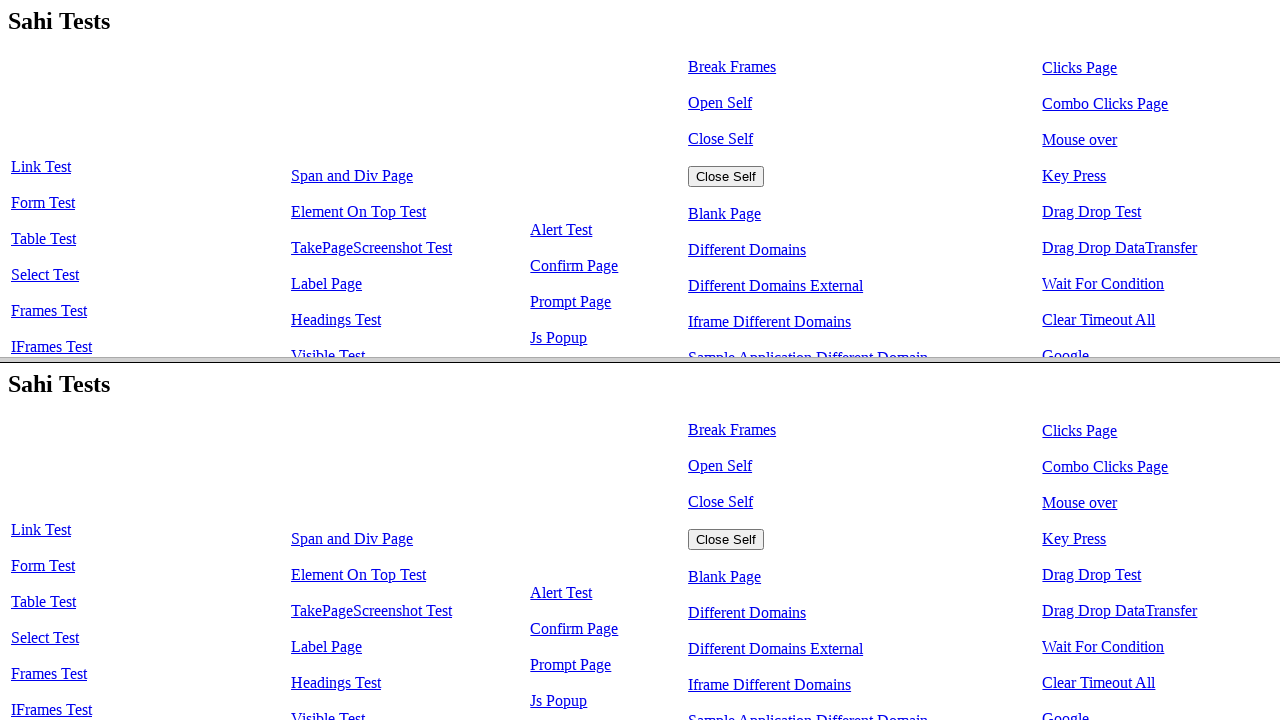

Closed new window
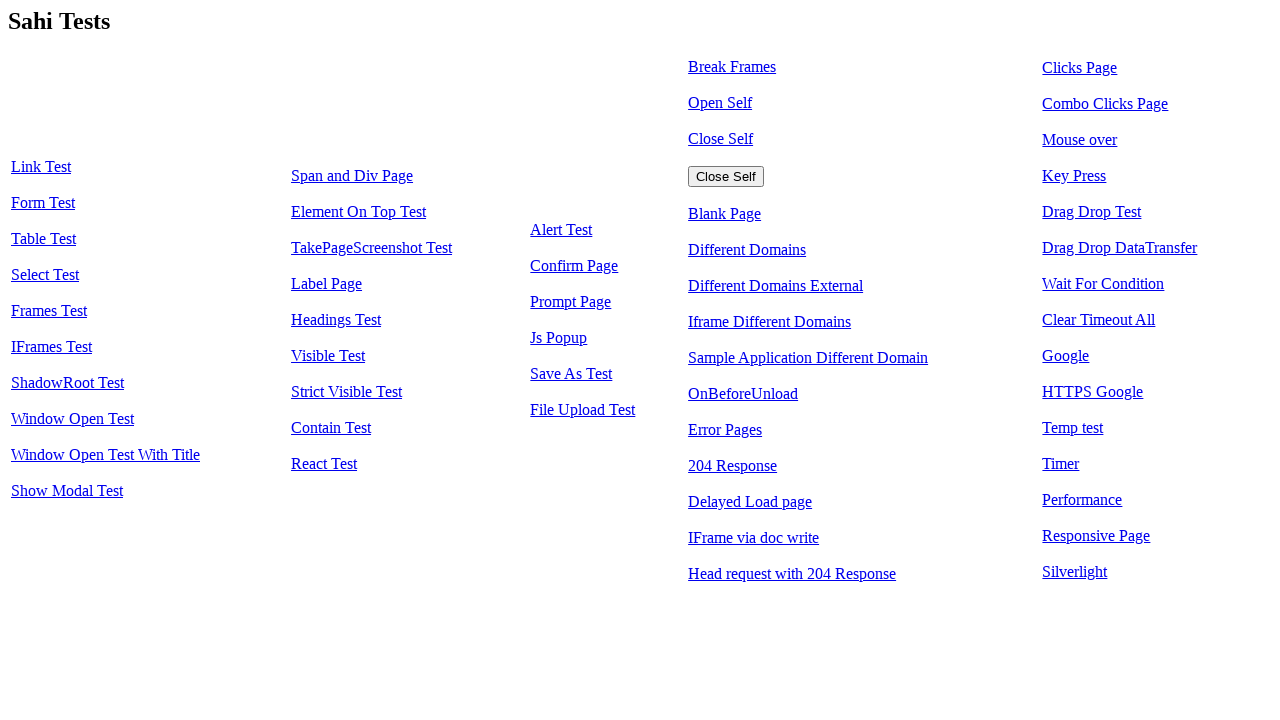

Captured original page title: Sahi Tests
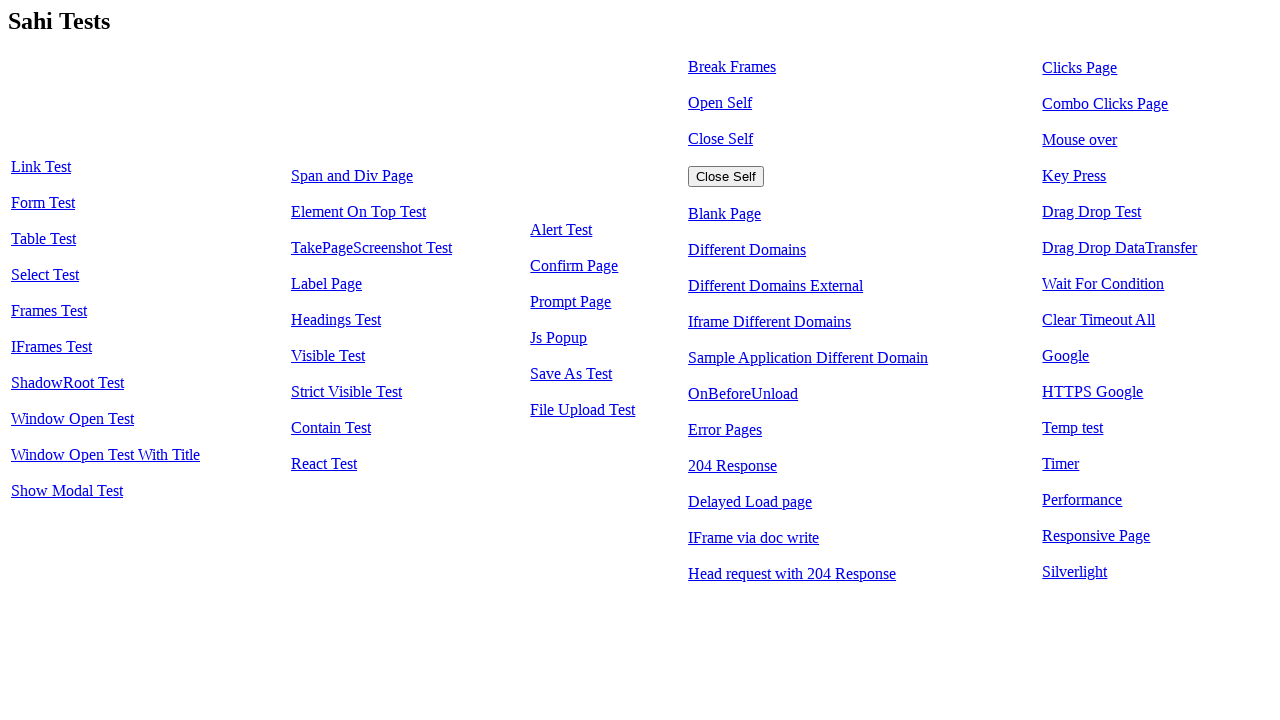

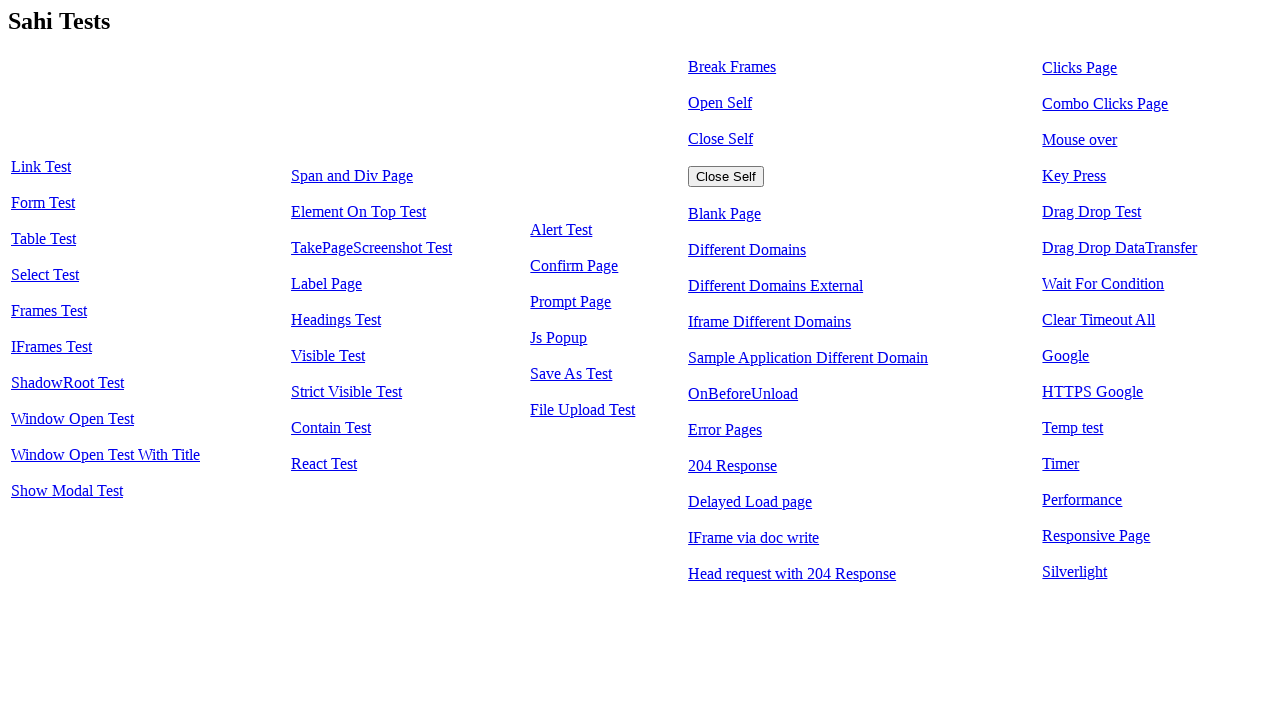